Verifies that the Edureka homepage loads with the expected page title

Starting URL: https://www.edureka.co

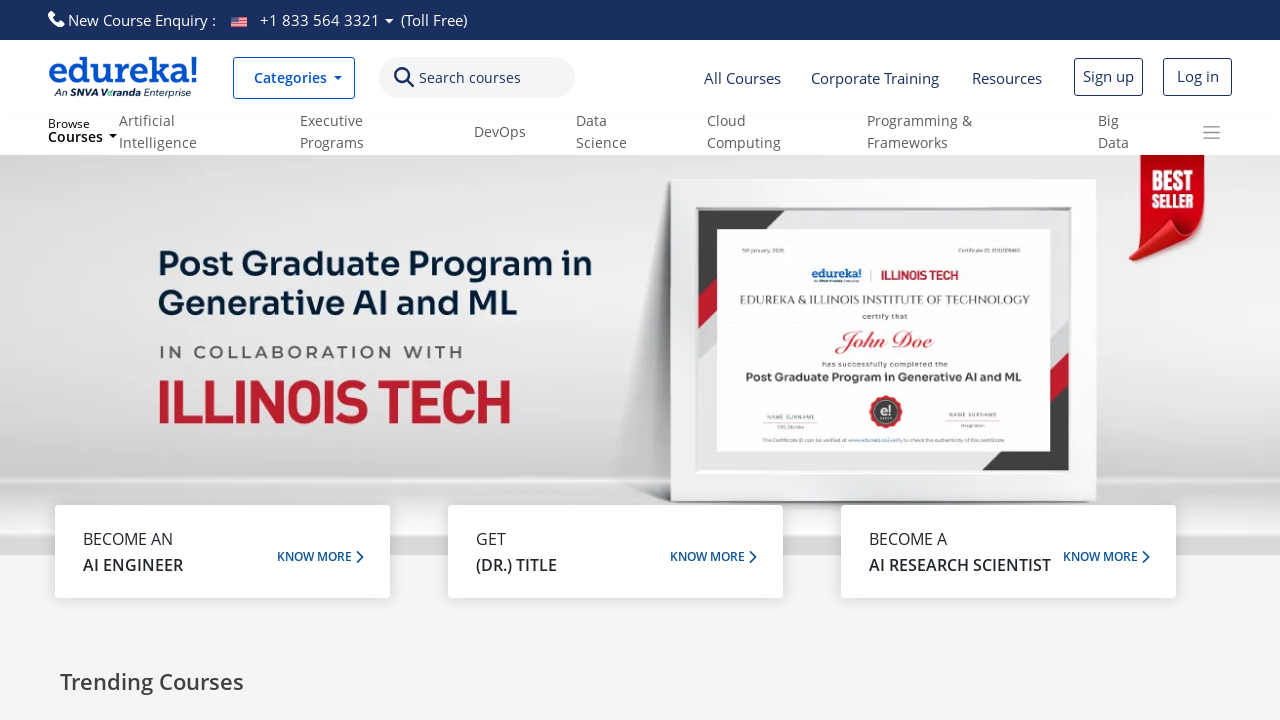

Navigated to Edureka homepage
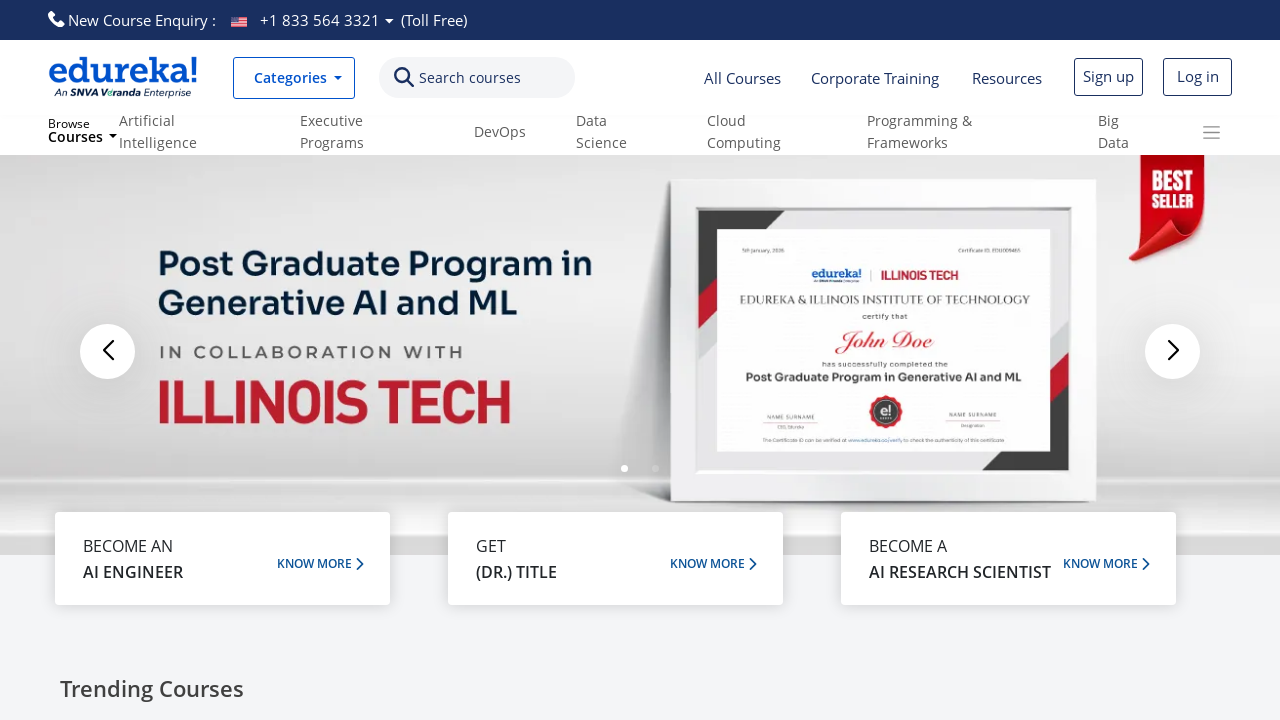

Retrieved page title: 'Instructor-Led Online Training with 24X7 Lifetime Support | Edureka'
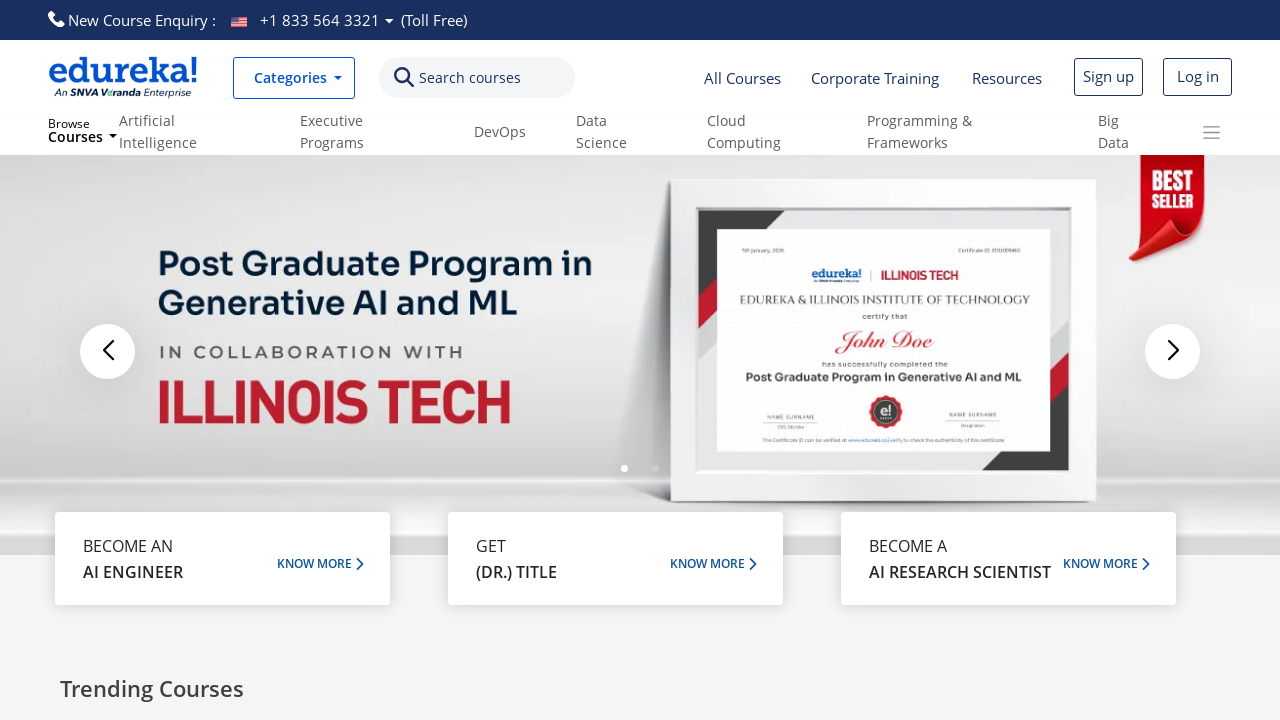

Verified page title matches expected value: 'Instructor-Led Online Training with 24X7 Lifetime Support | Edureka'
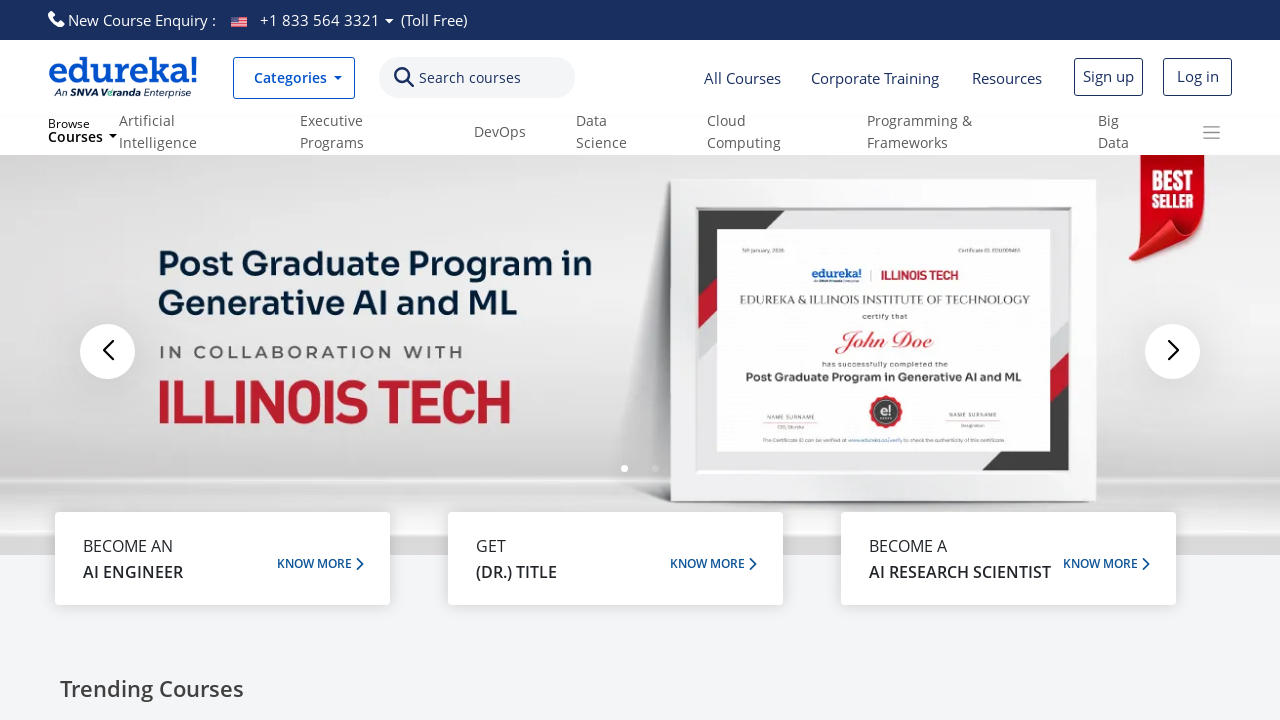

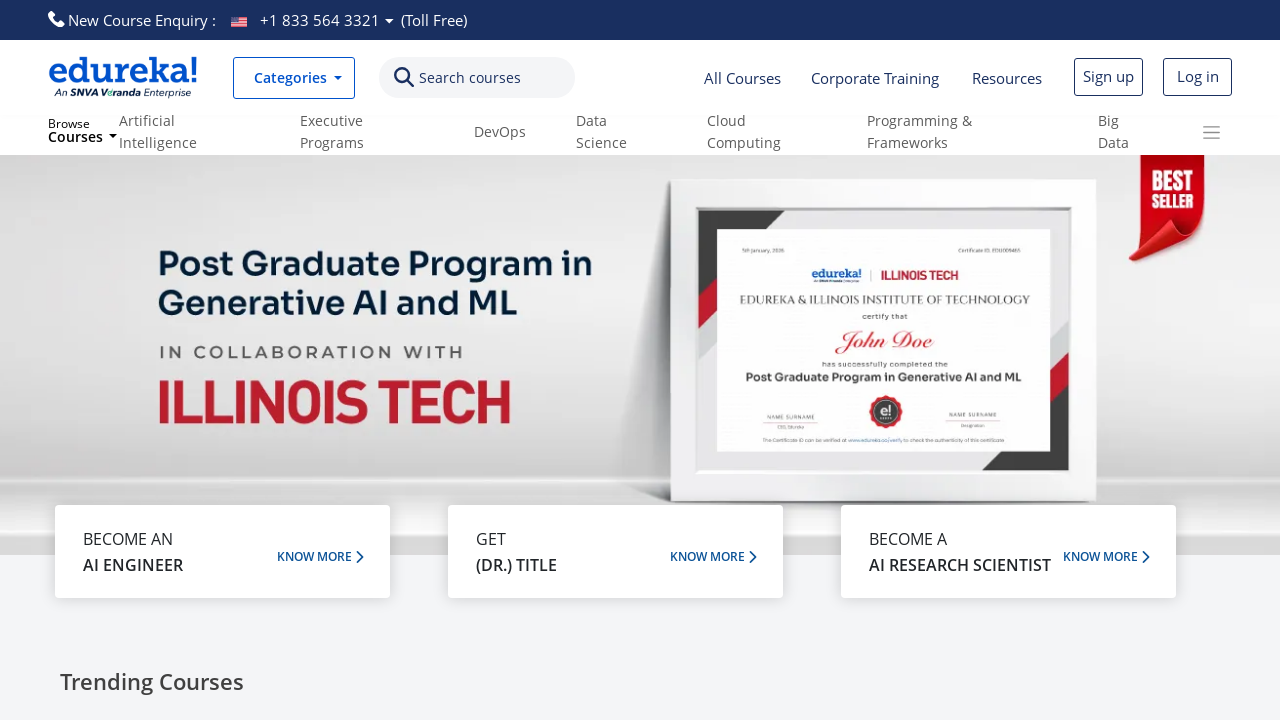